Navigates to JPL Space images page and clicks the full image button to view the featured Mars image in a lightbox.

Starting URL: https://data-class-jpl-space.s3.amazonaws.com/JPL_Space/index.html

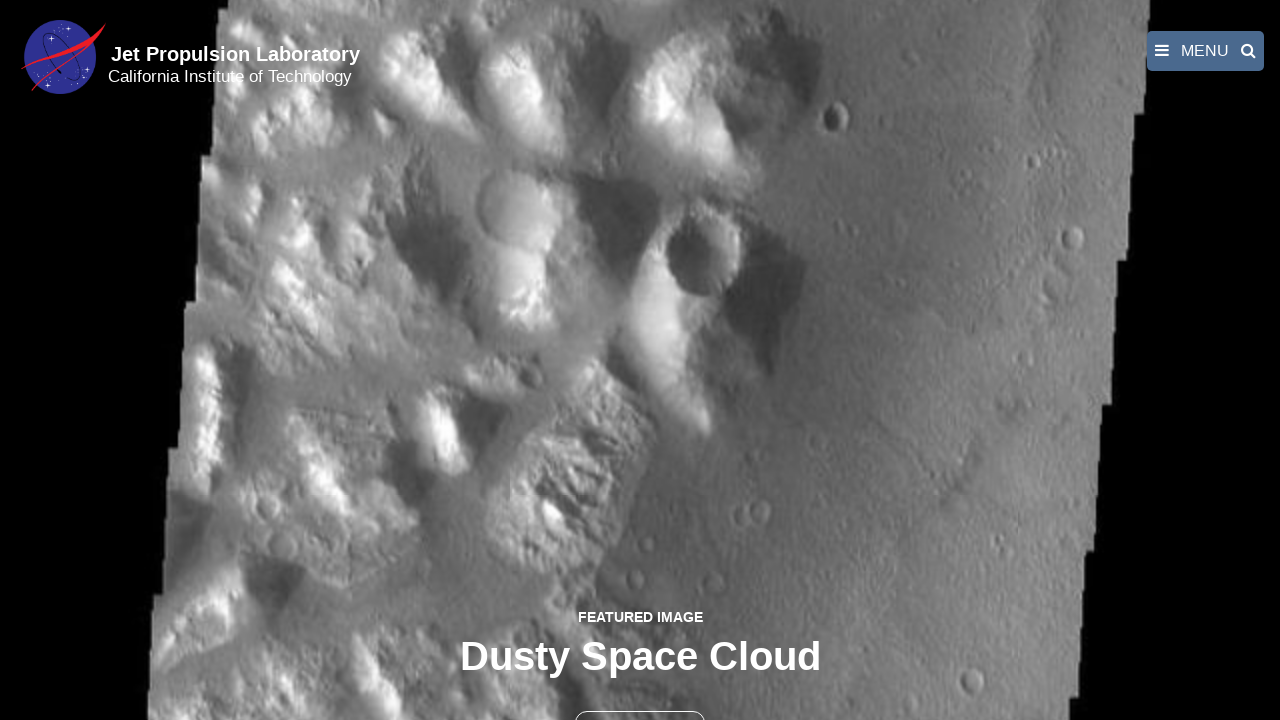

Navigated to JPL Space images page
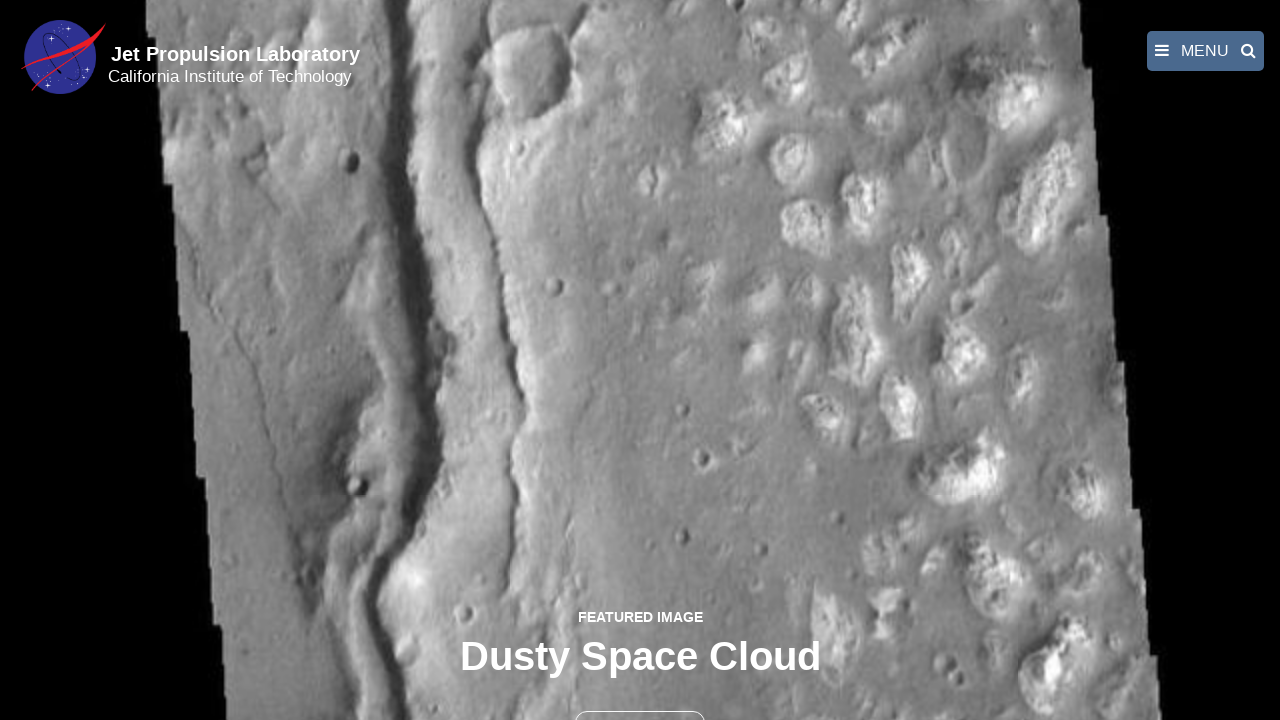

Clicked the full image button to view featured Mars image at (640, 699) on button >> nth=1
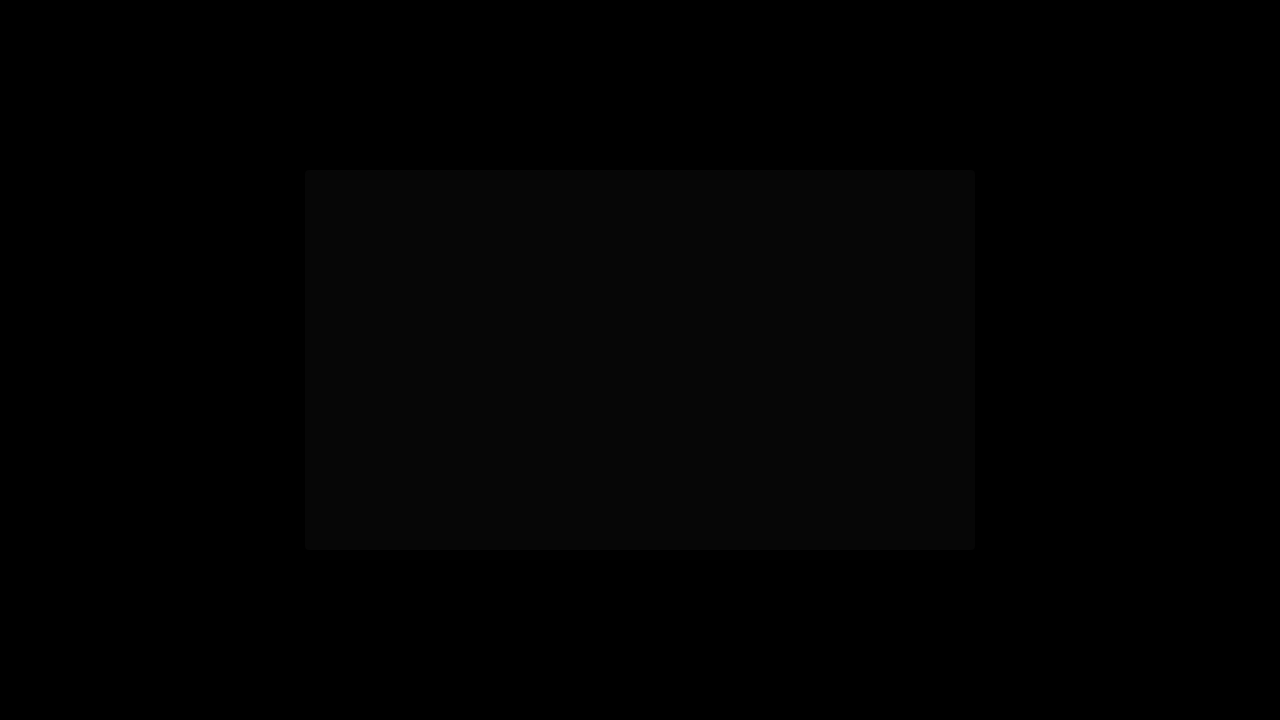

Lightbox image loaded successfully
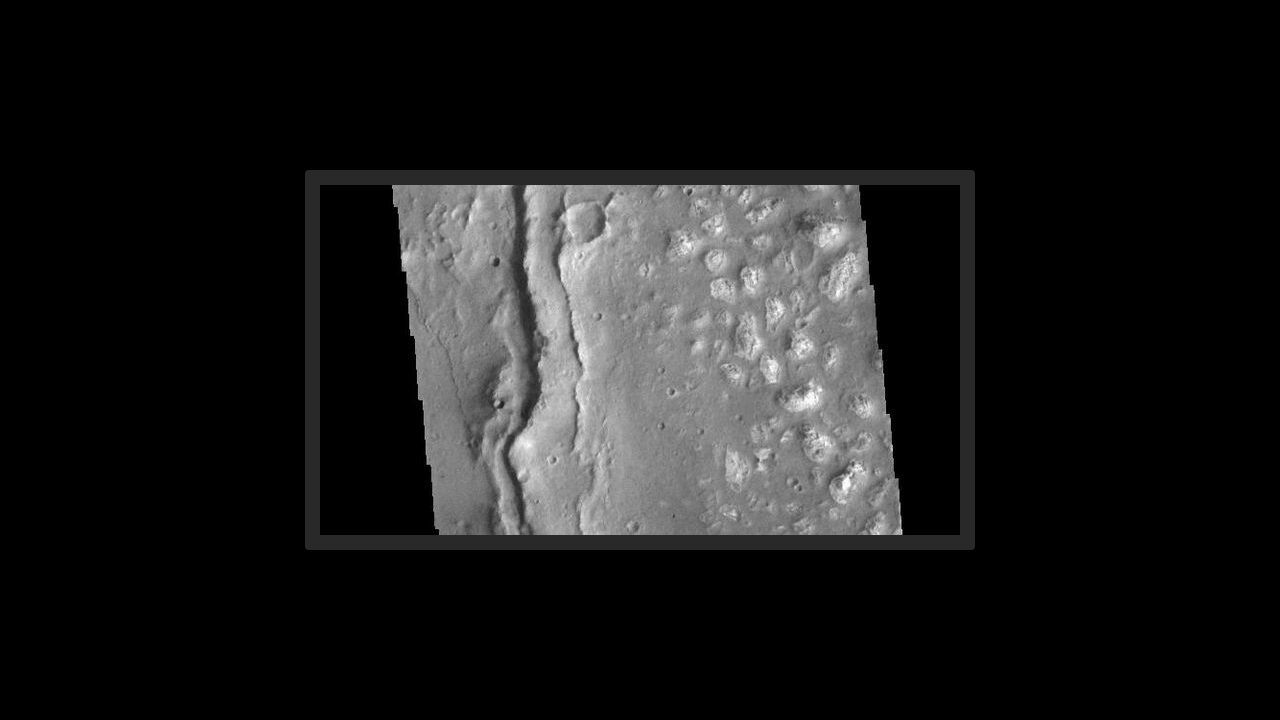

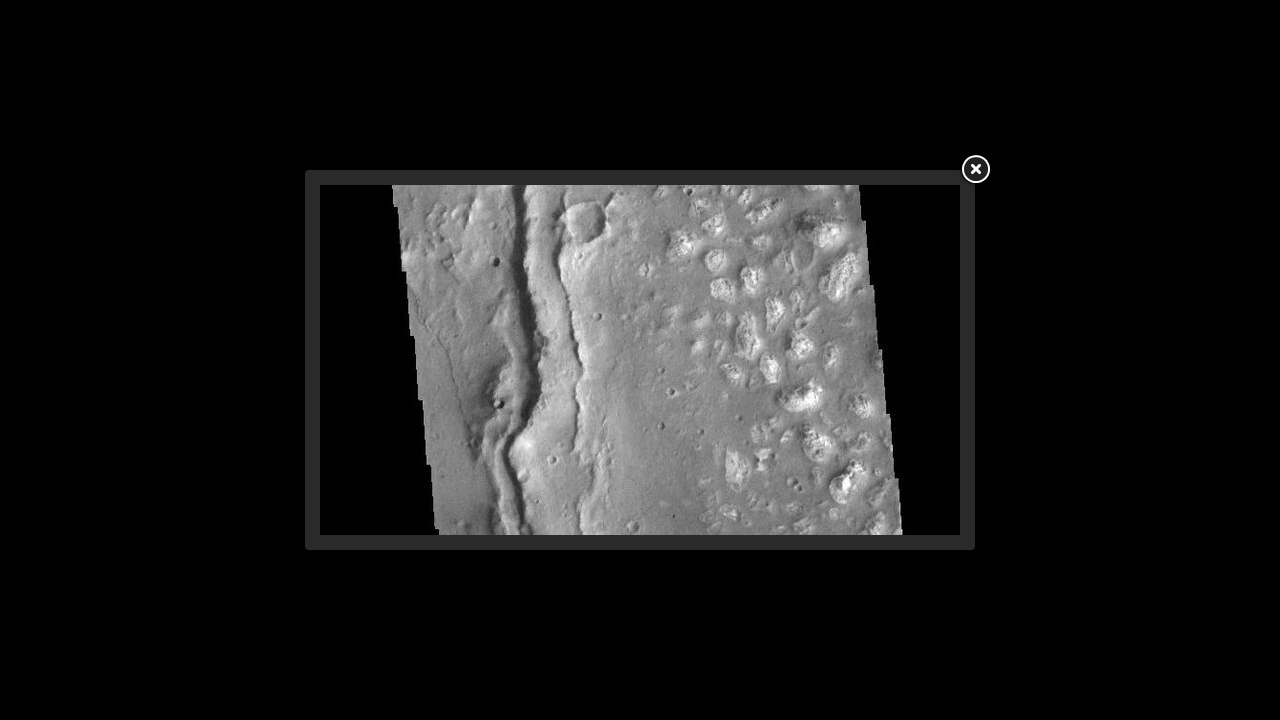